Tests navigation through all main tabs on the APSRTC website including Ticket Status, Cancel Ticket, Track Service, Gallery, and Wallet

Starting URL: https://www.apsrtconline.in/

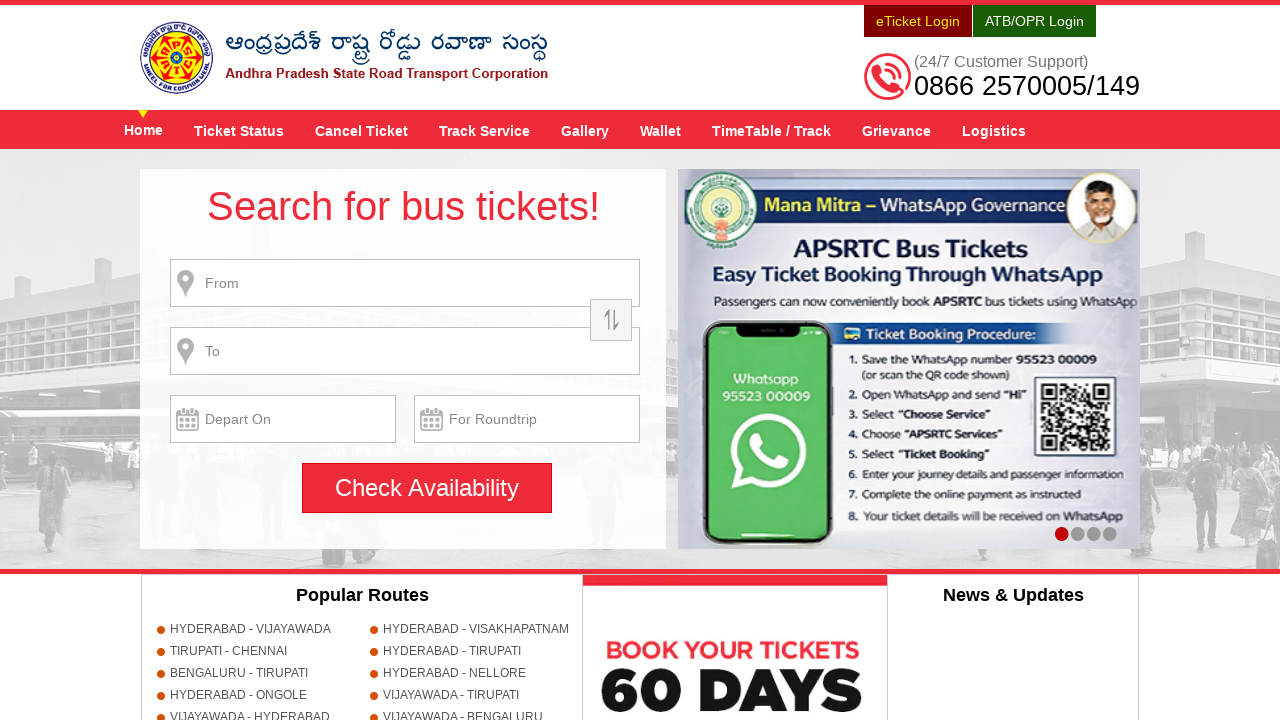

Clicked Ticket Status tab at (239, 130) on a[title='Ticket Status']
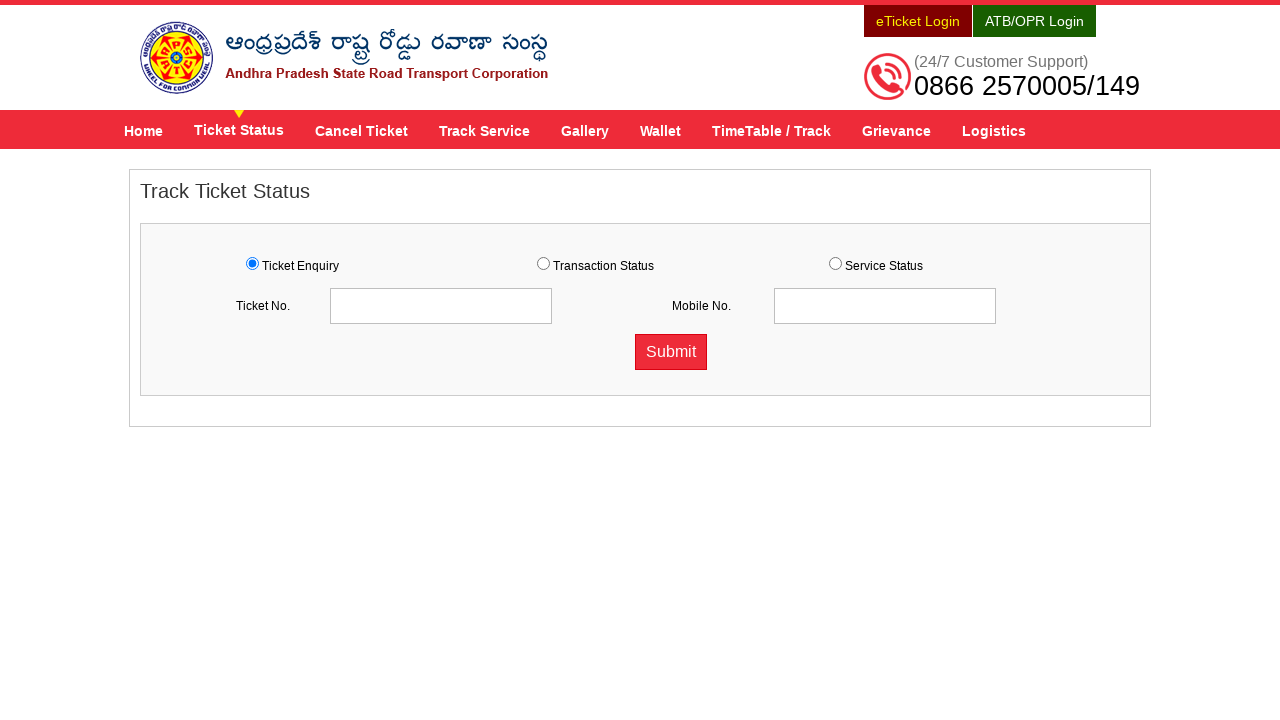

Waited for Ticket Status tab to load
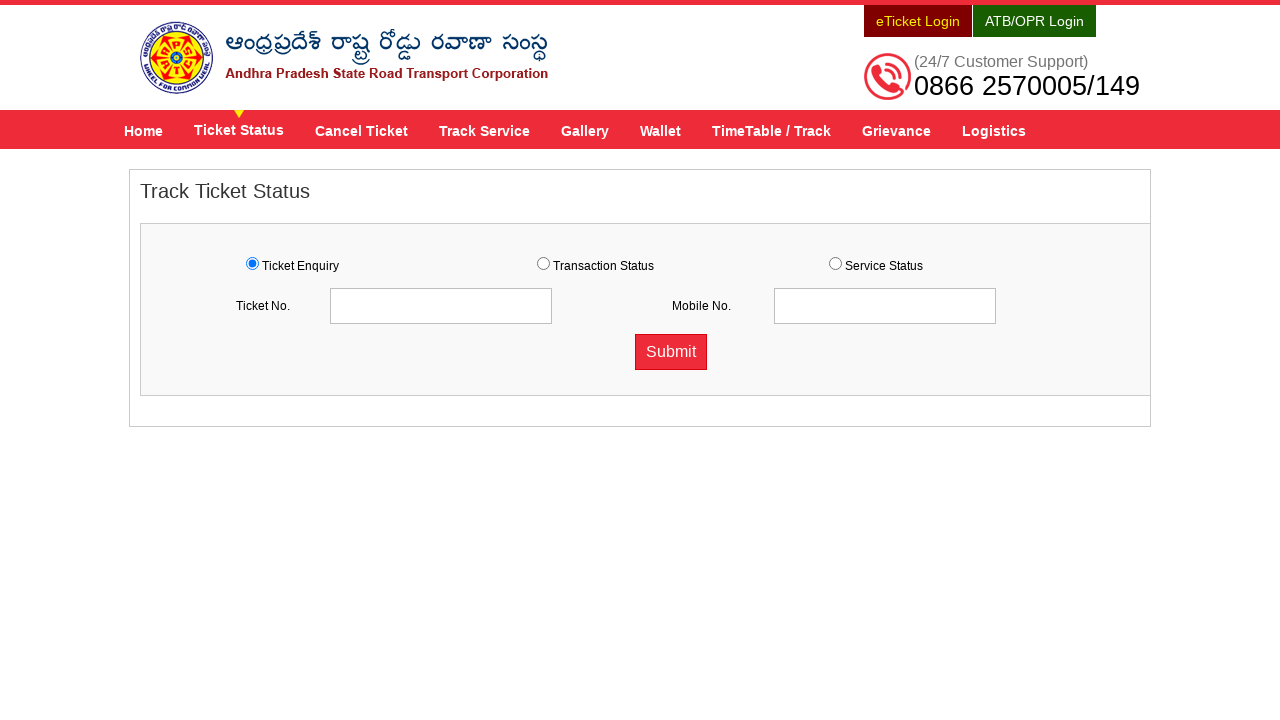

Clicked Cancel Ticket tab at (362, 130) on a[title='Cancel Ticket']
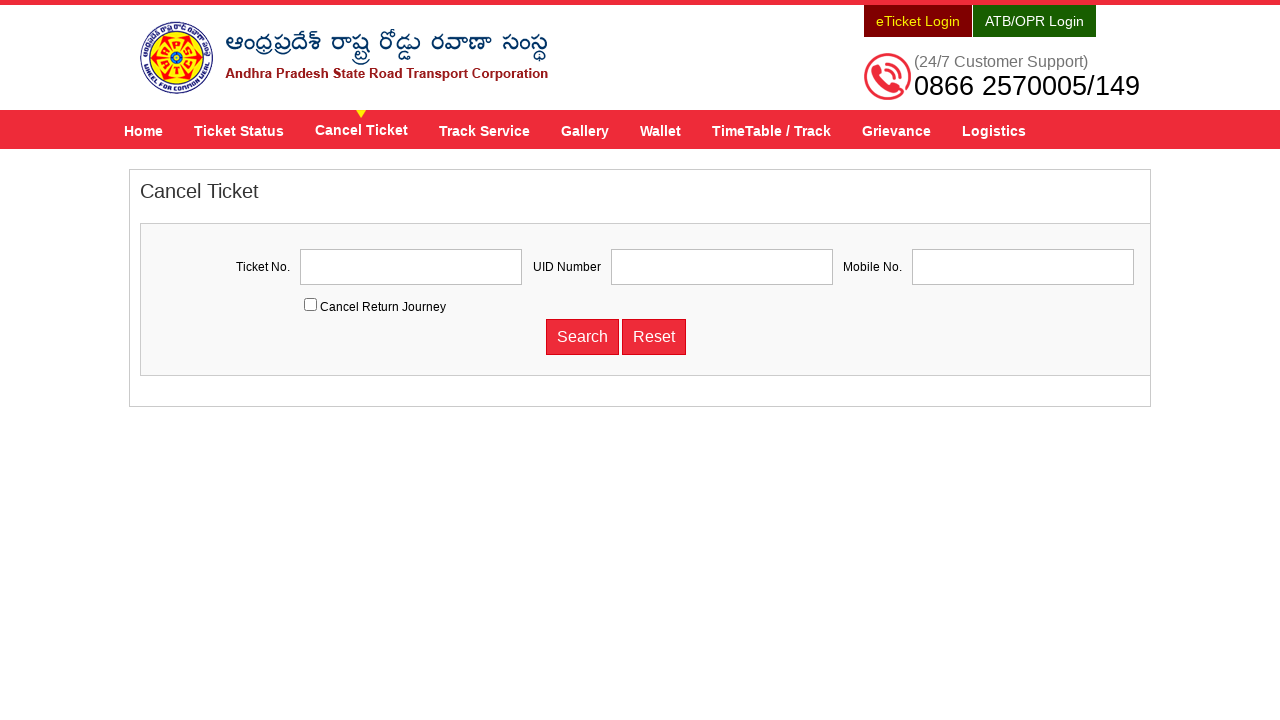

Waited for Cancel Ticket tab to load
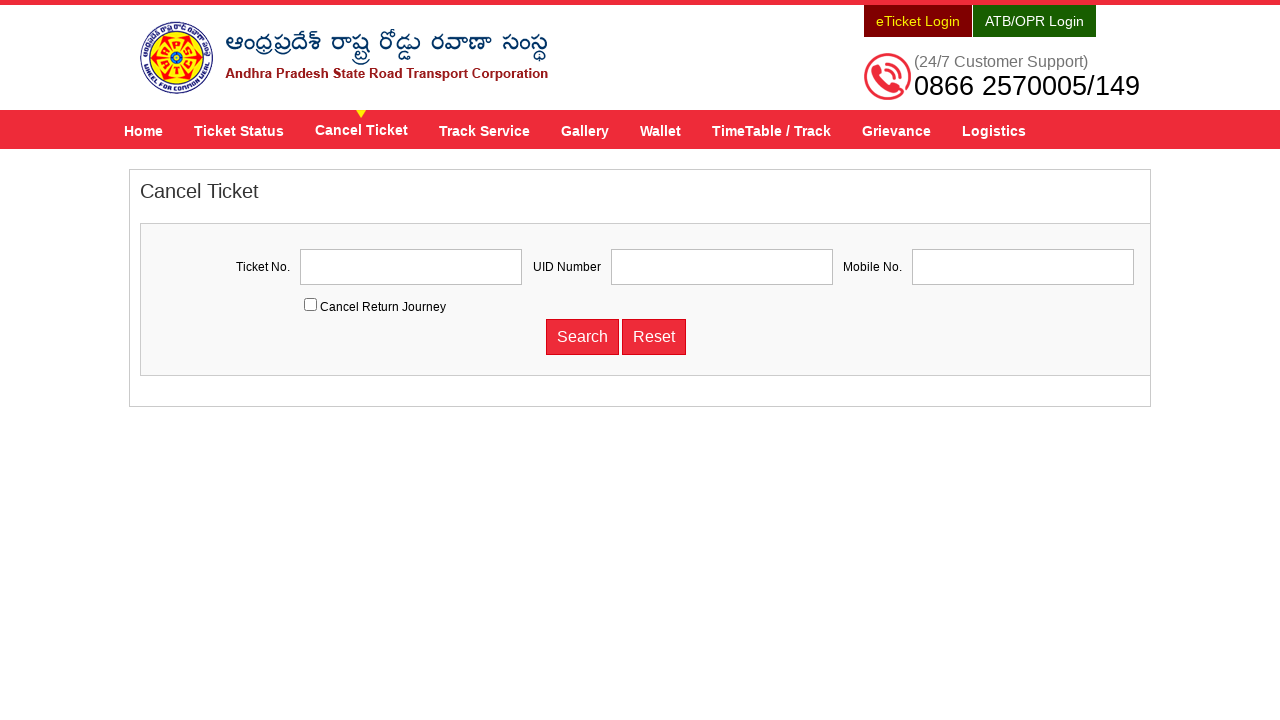

Clicked Track Service tab at (484, 130) on a[title='Track Service']
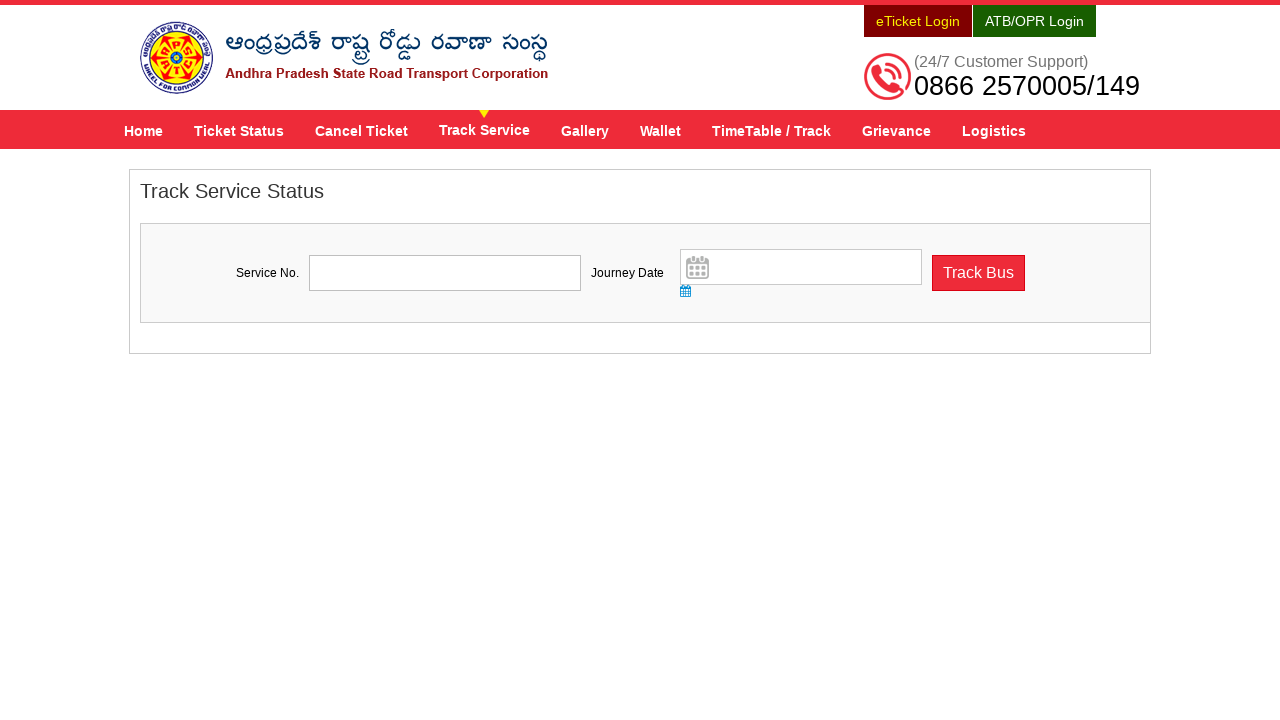

Waited for Track Service tab to load
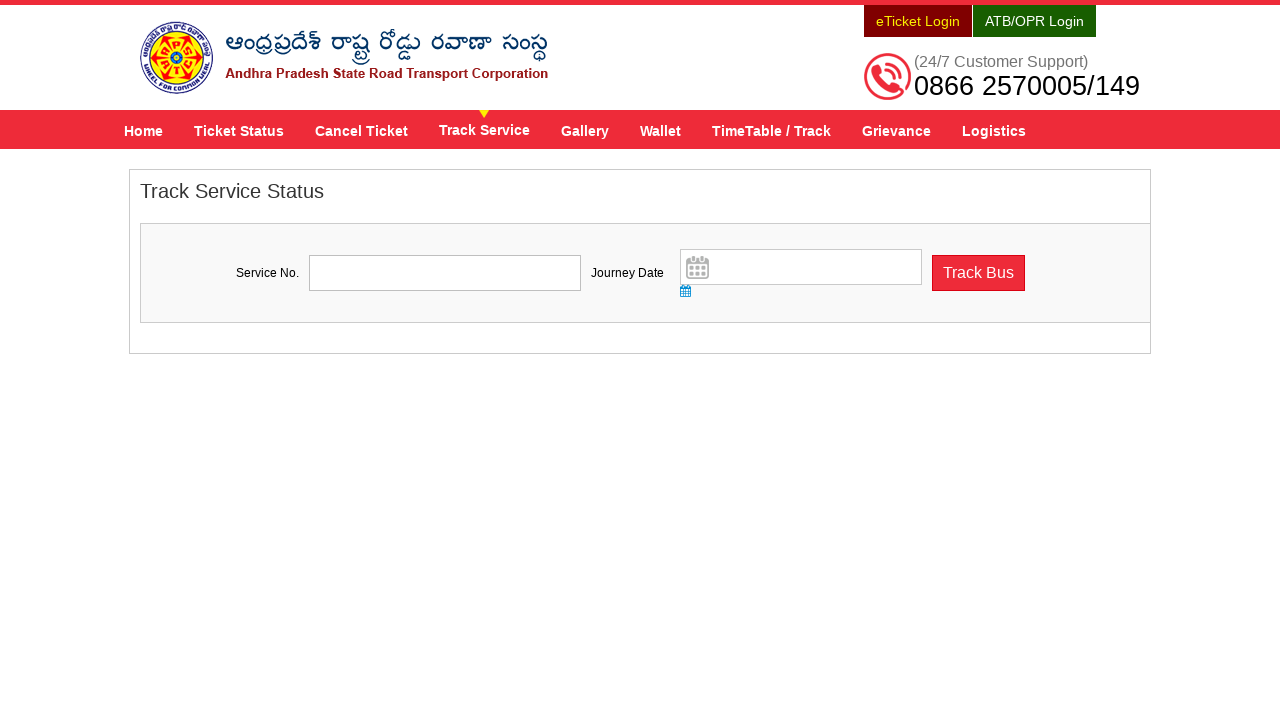

Clicked Gallery tab at (585, 130) on a[title='Gallery']
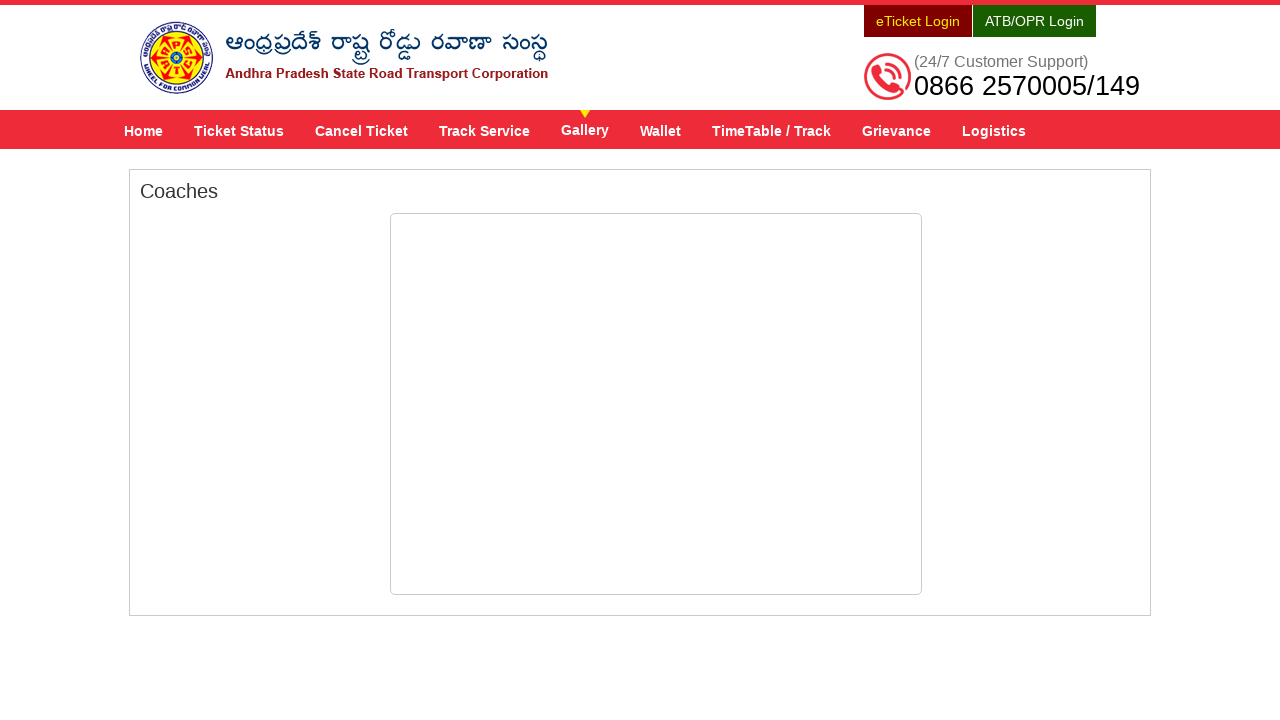

Waited for Gallery tab to load
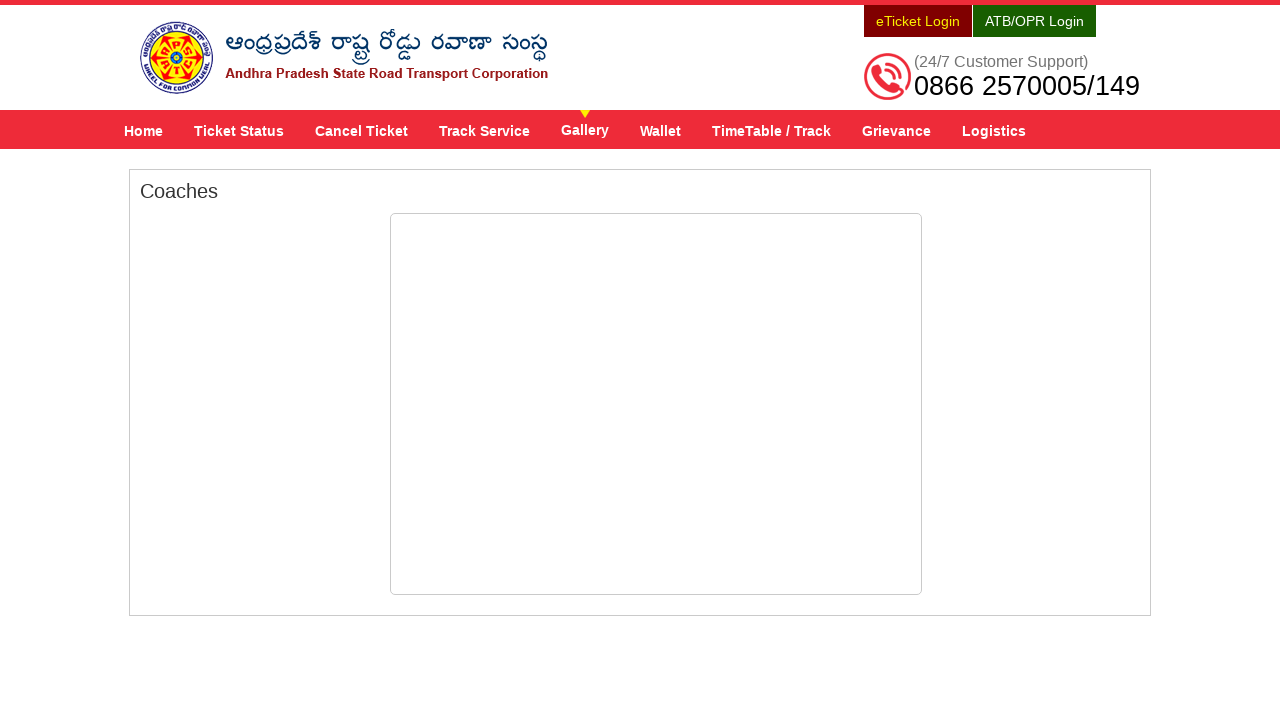

Clicked Wallet tab at (660, 130) on a[title='Wallet']
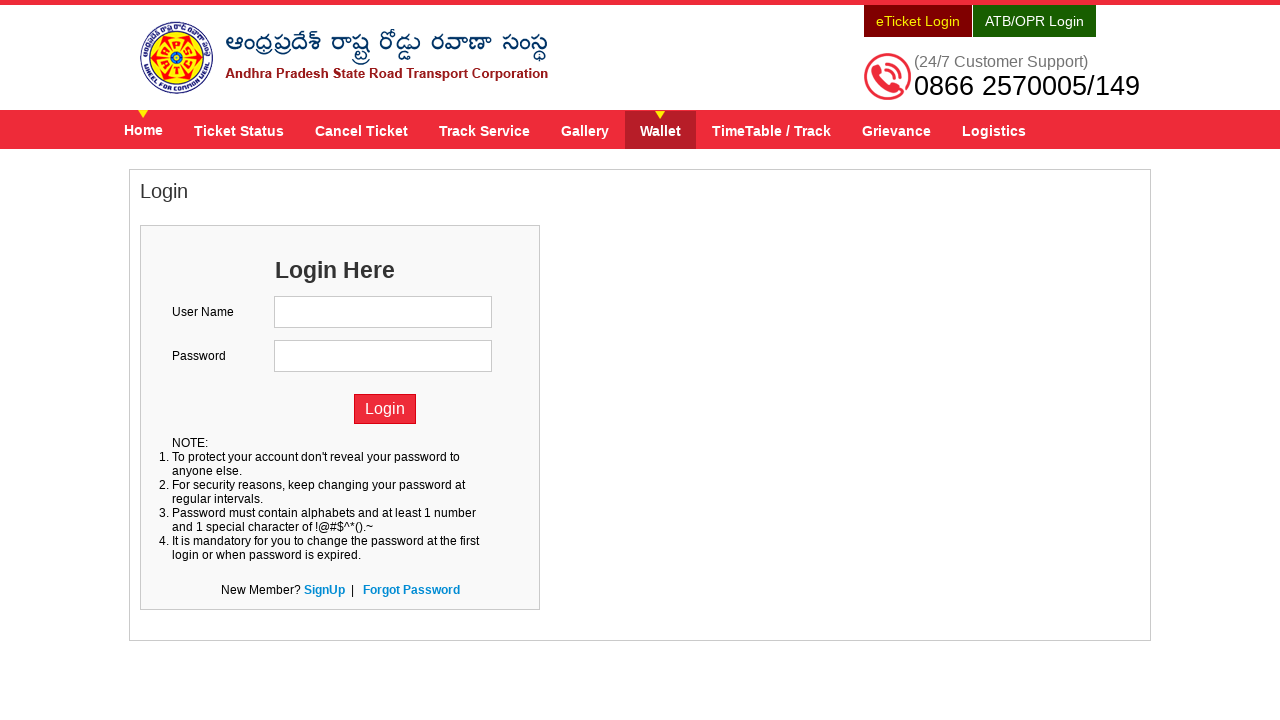

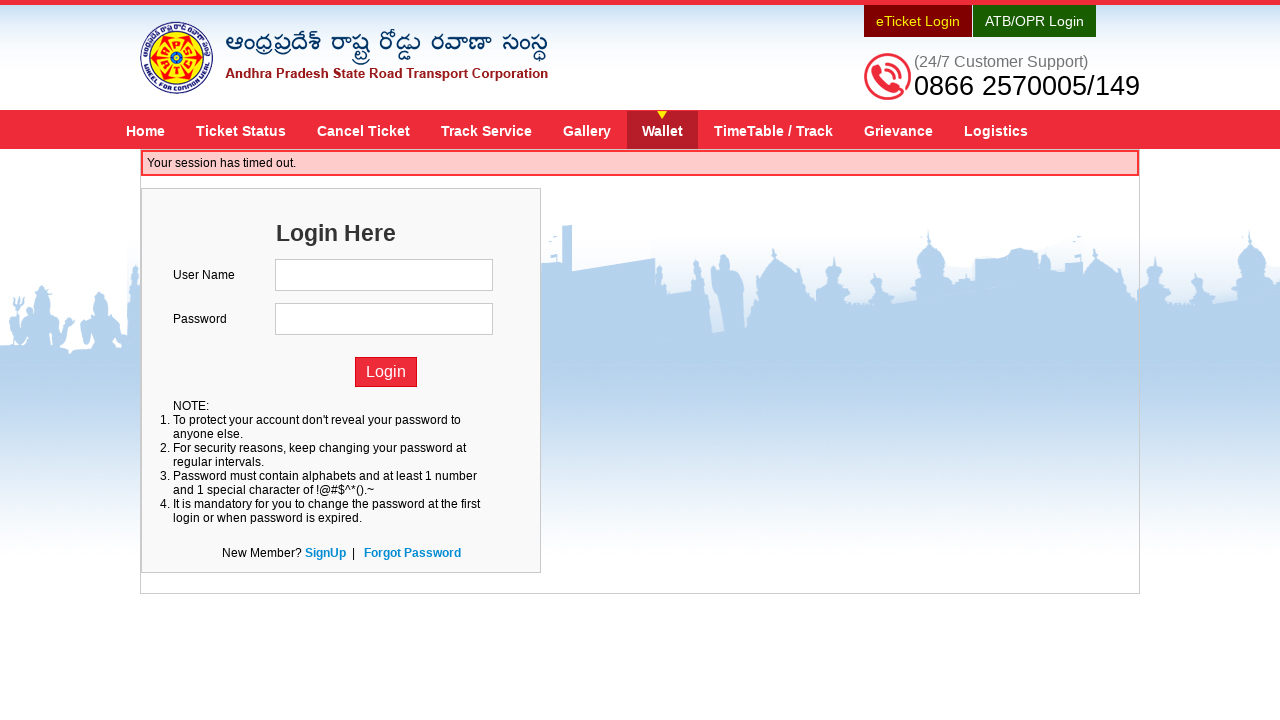